Tests page scrolling functionality by scrolling down and then up on the W3Schools website

Starting URL: https://www.w3schools.com/

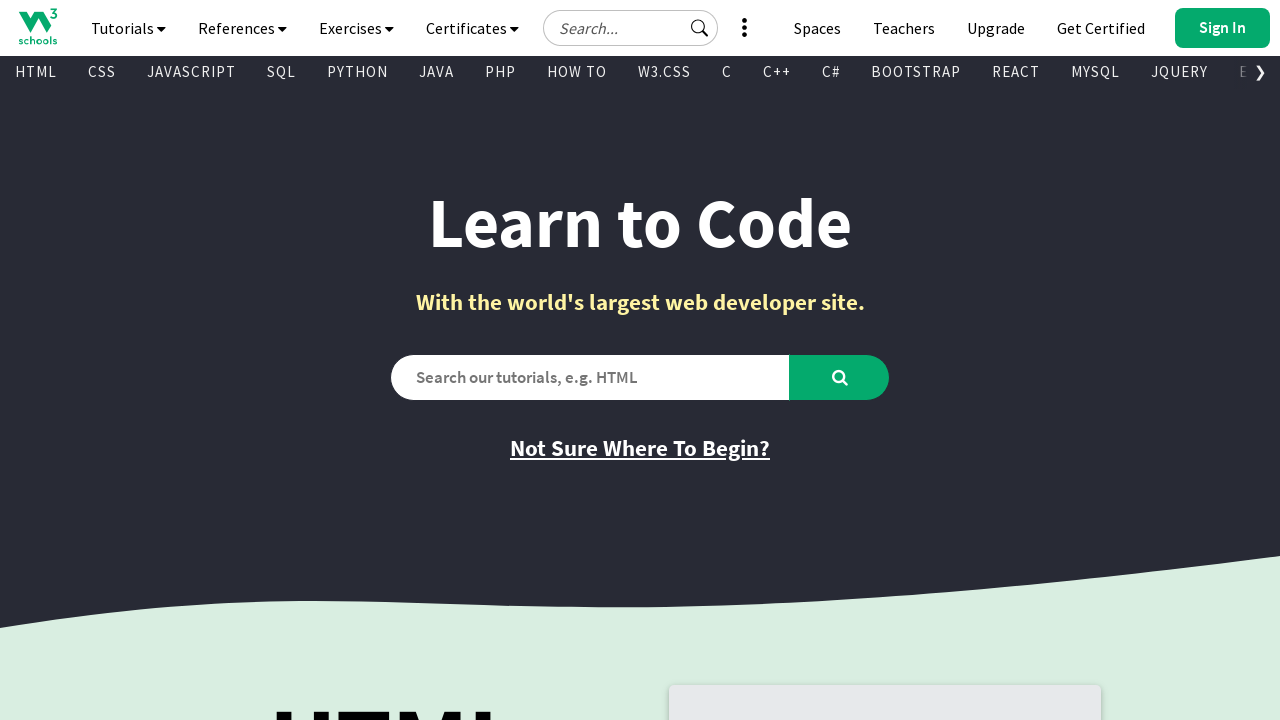

Scrolled down the page by 9000 pixels
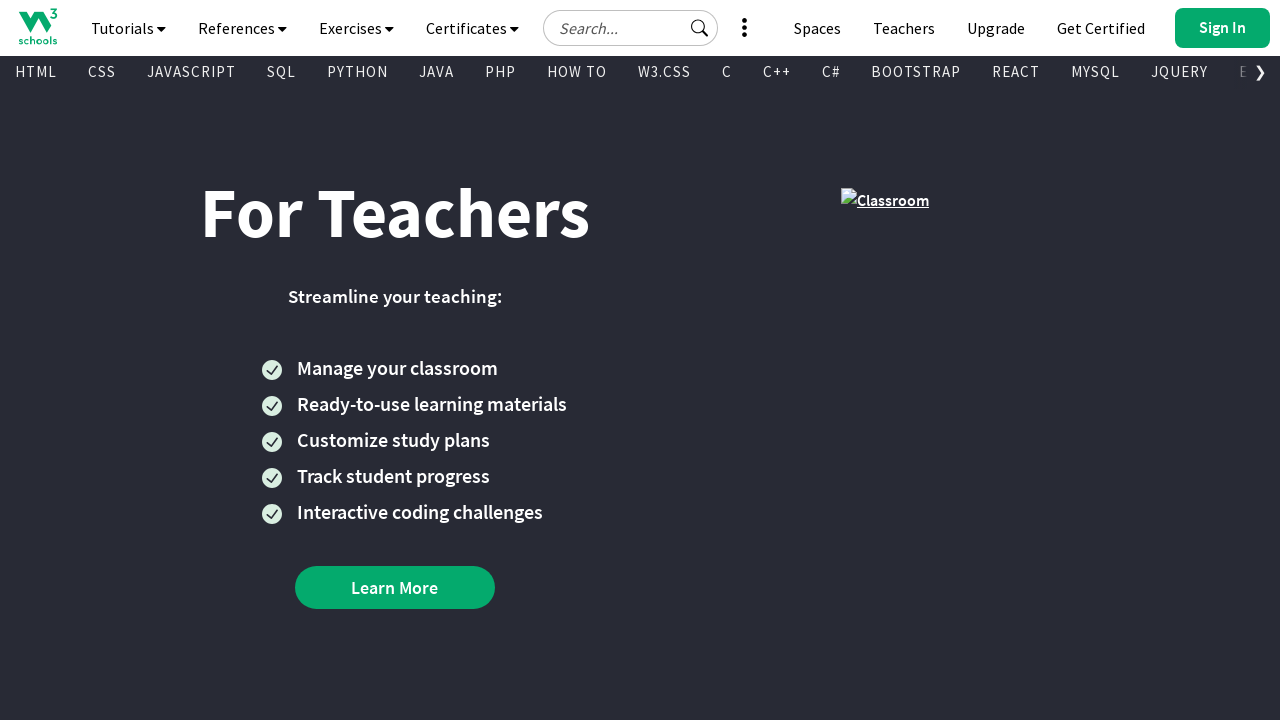

Waited 4 seconds for scroll animation to complete
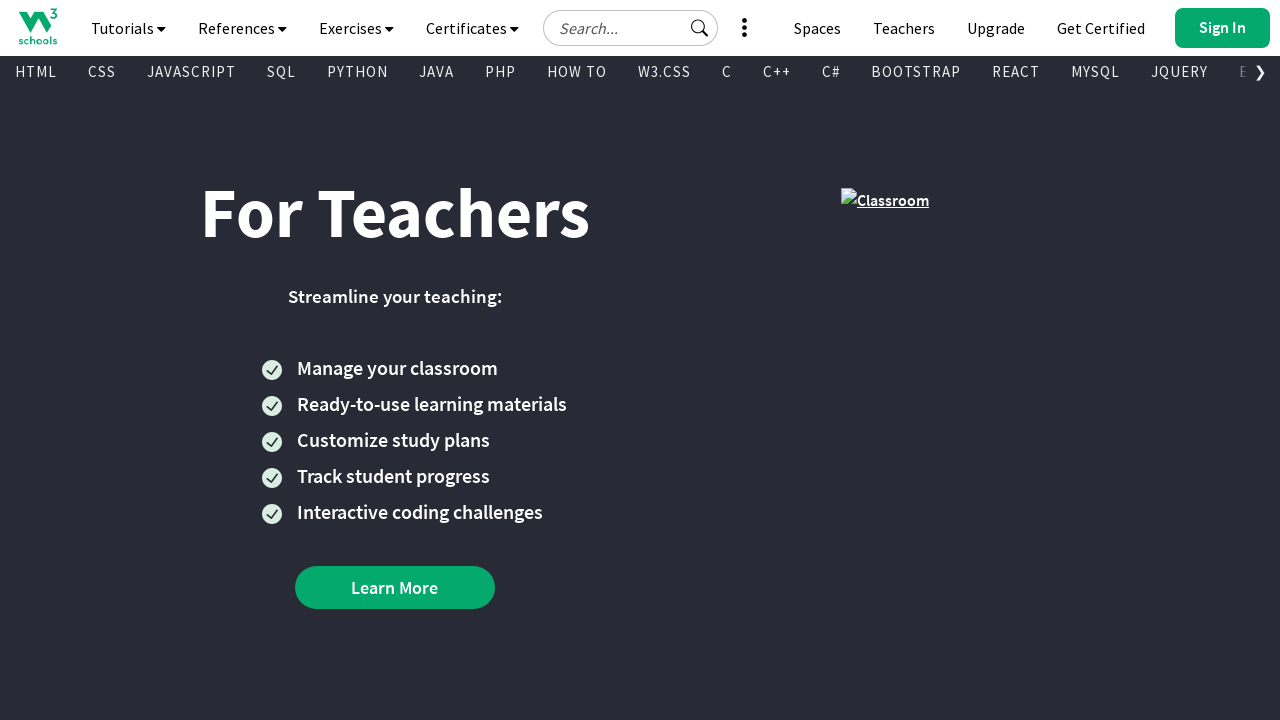

Scrolled up the page by 2000 pixels
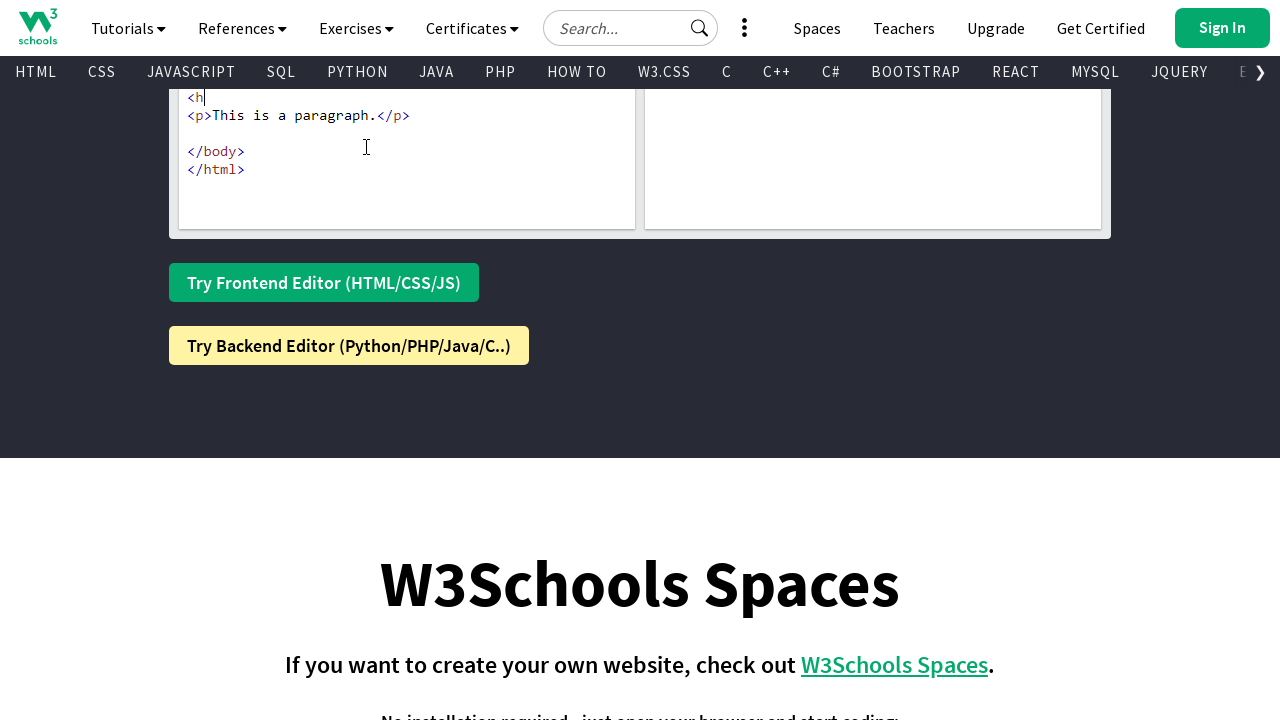

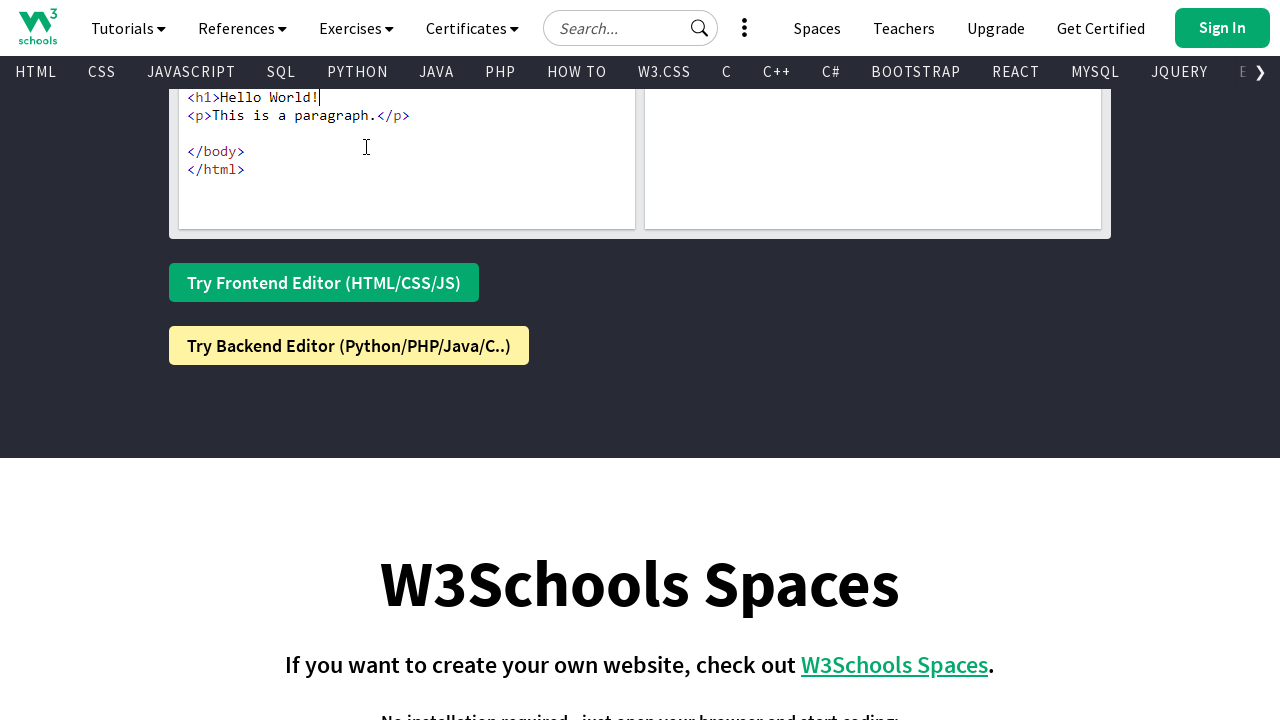